Tests game content and functionality including verifying game elements are visible, testing speed control, and toggling auto-pathing.

Starting URL: https://tjsingleton.github.io/bulletbuzz/game/

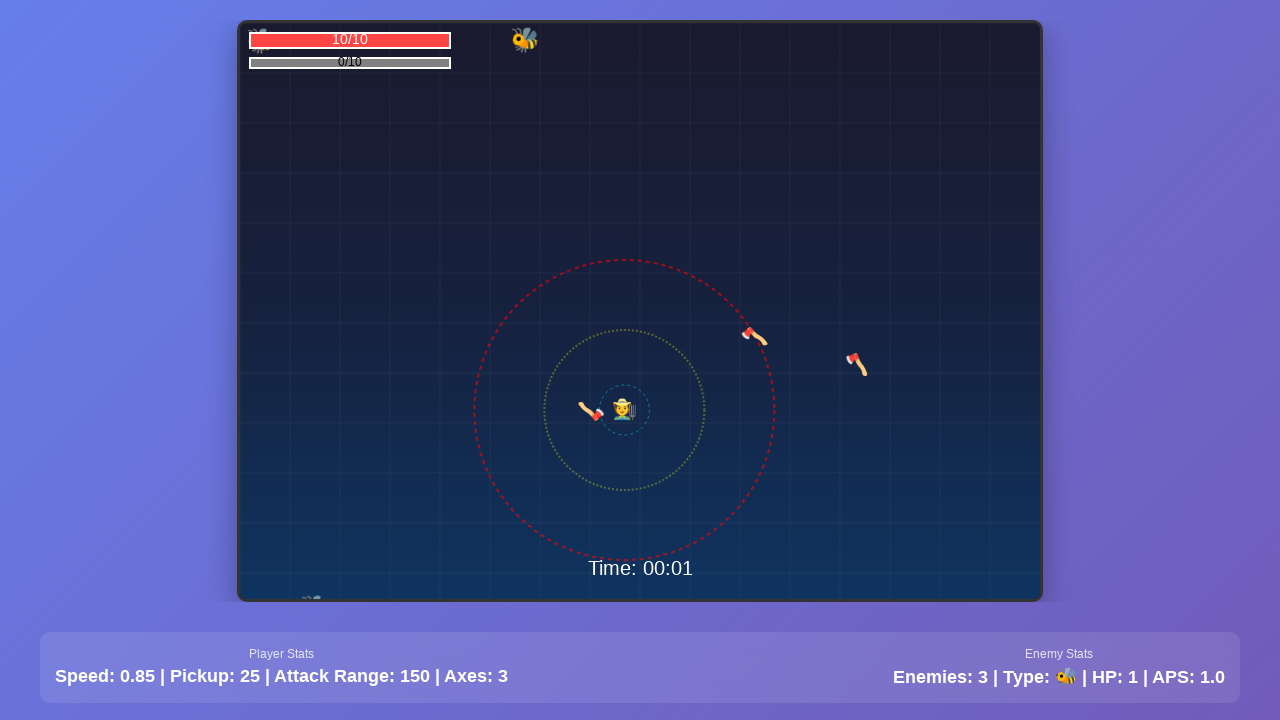

Game canvas loaded
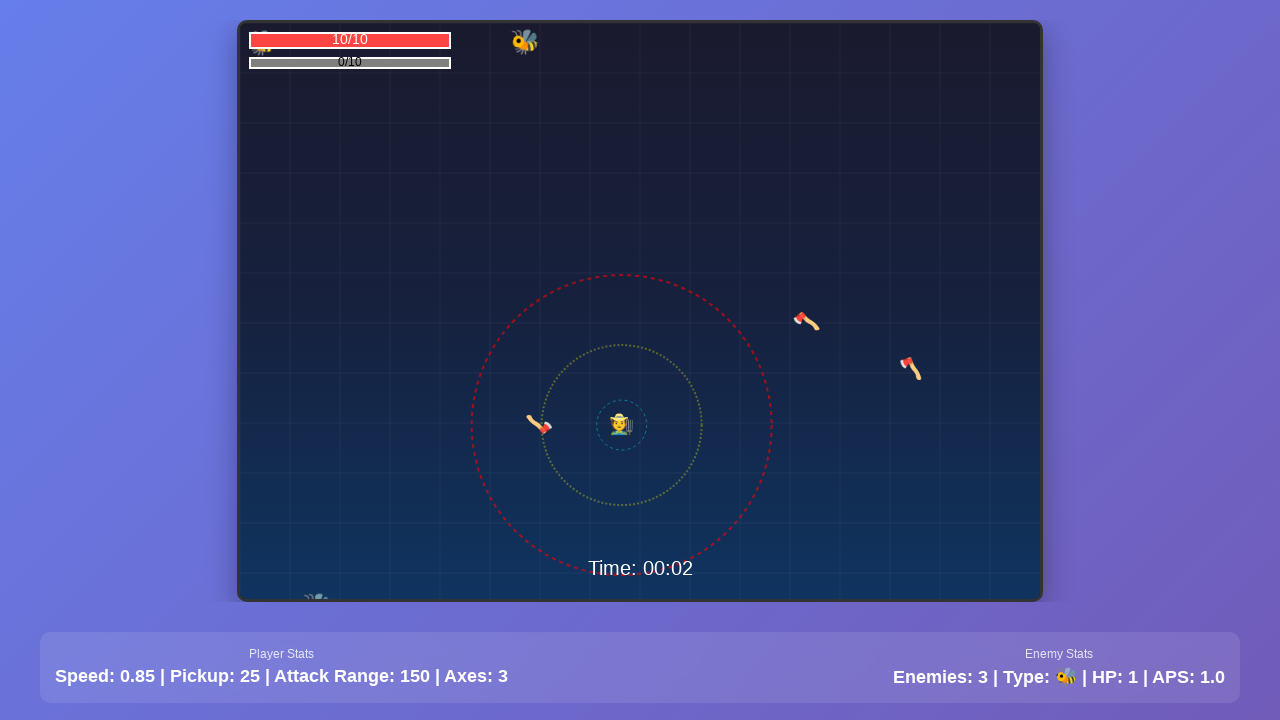

Verified Game Canvas is visible
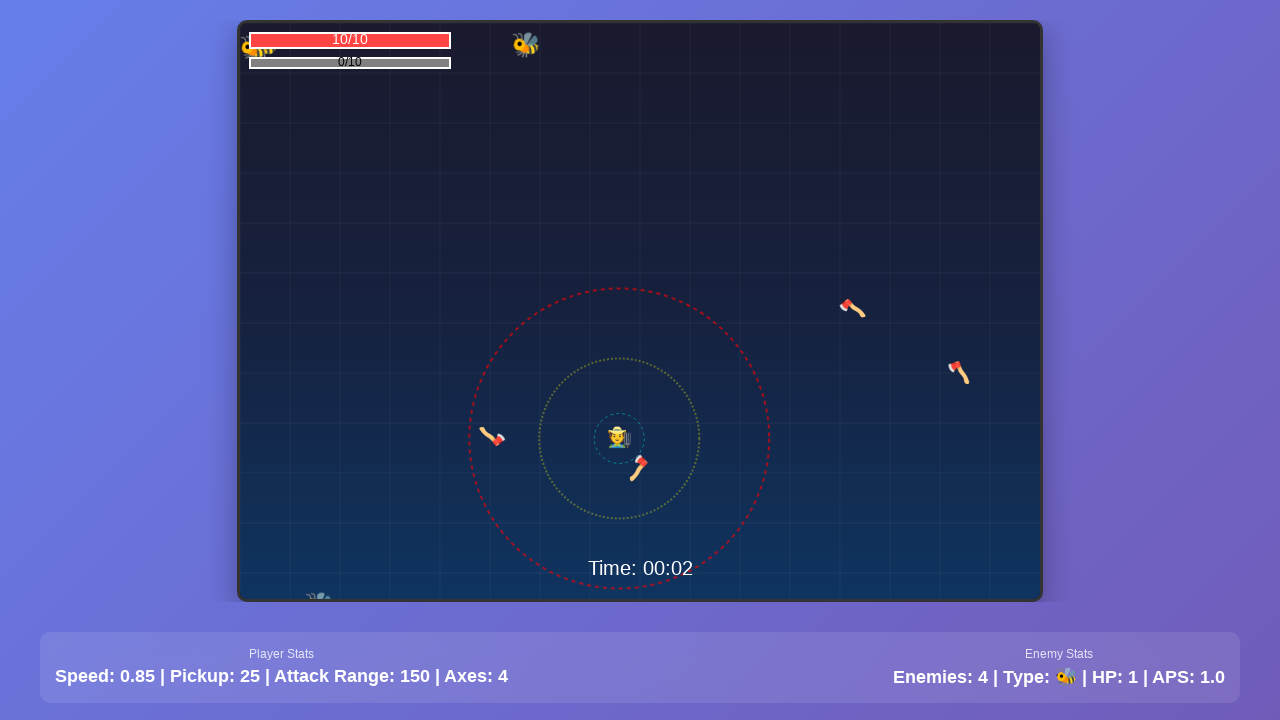

Verified Player Stats is visible
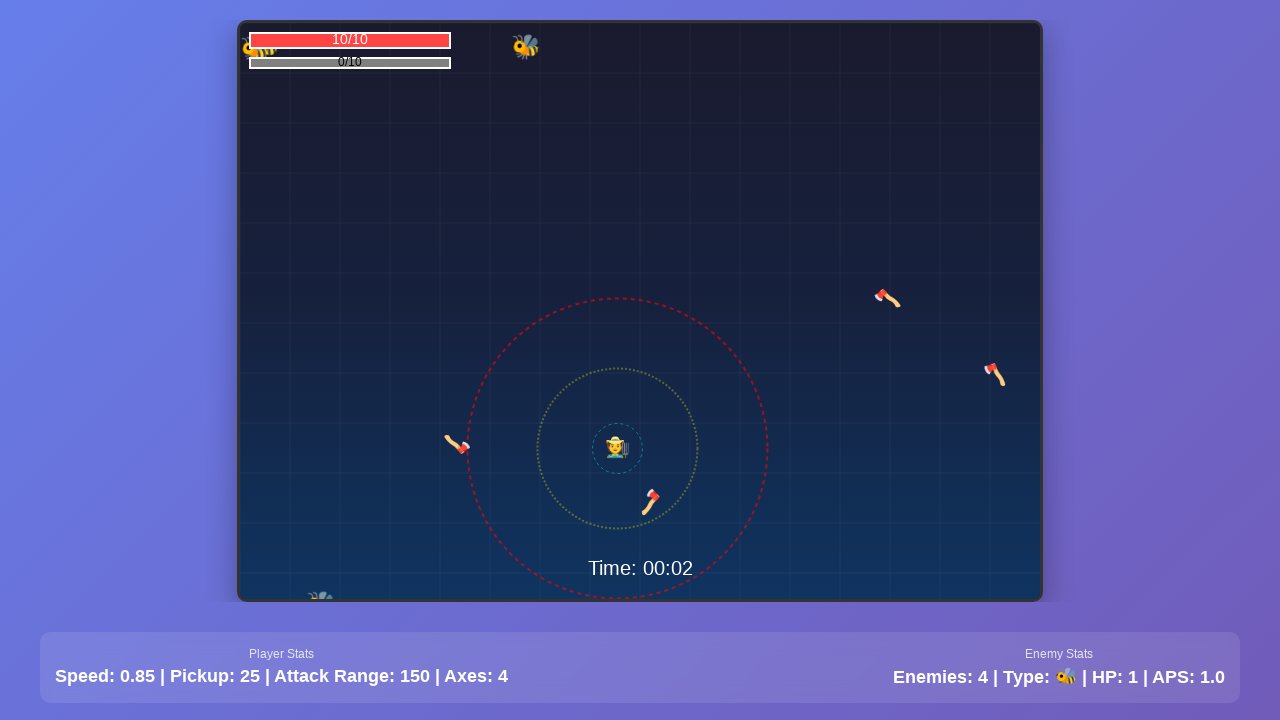

Verified Enemy Stats is visible
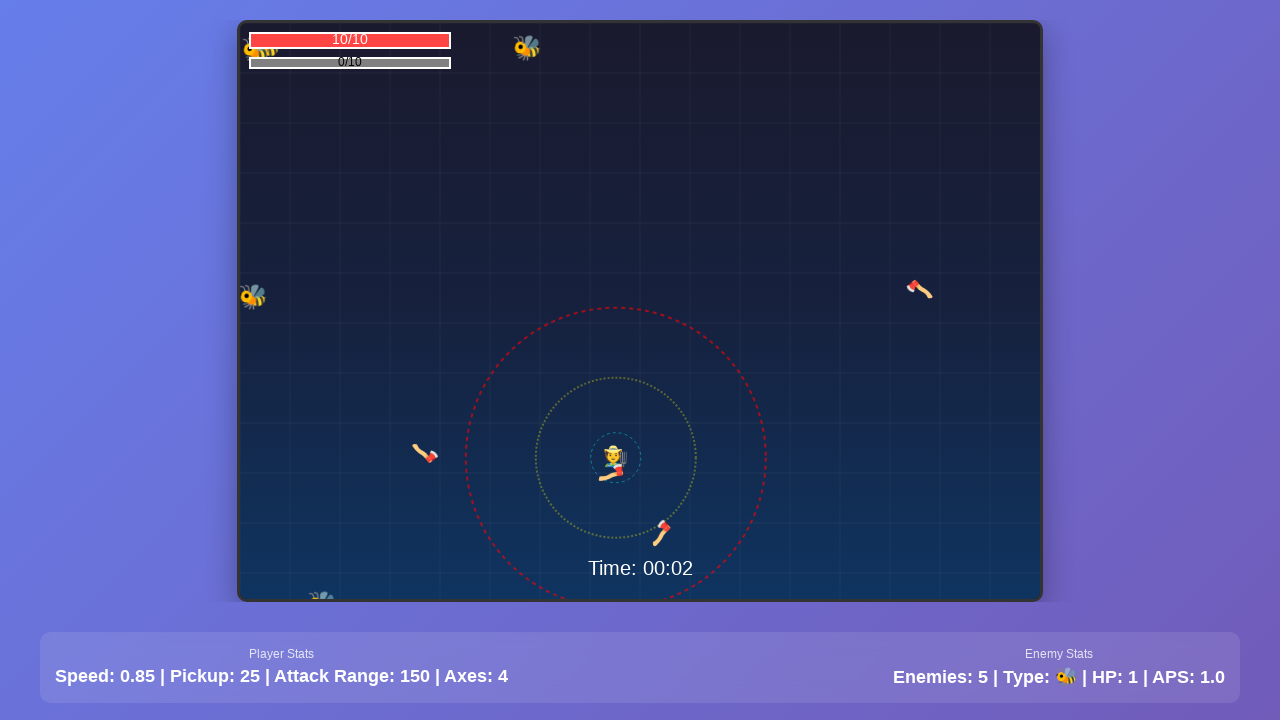

Verified Game Speed Control is visible
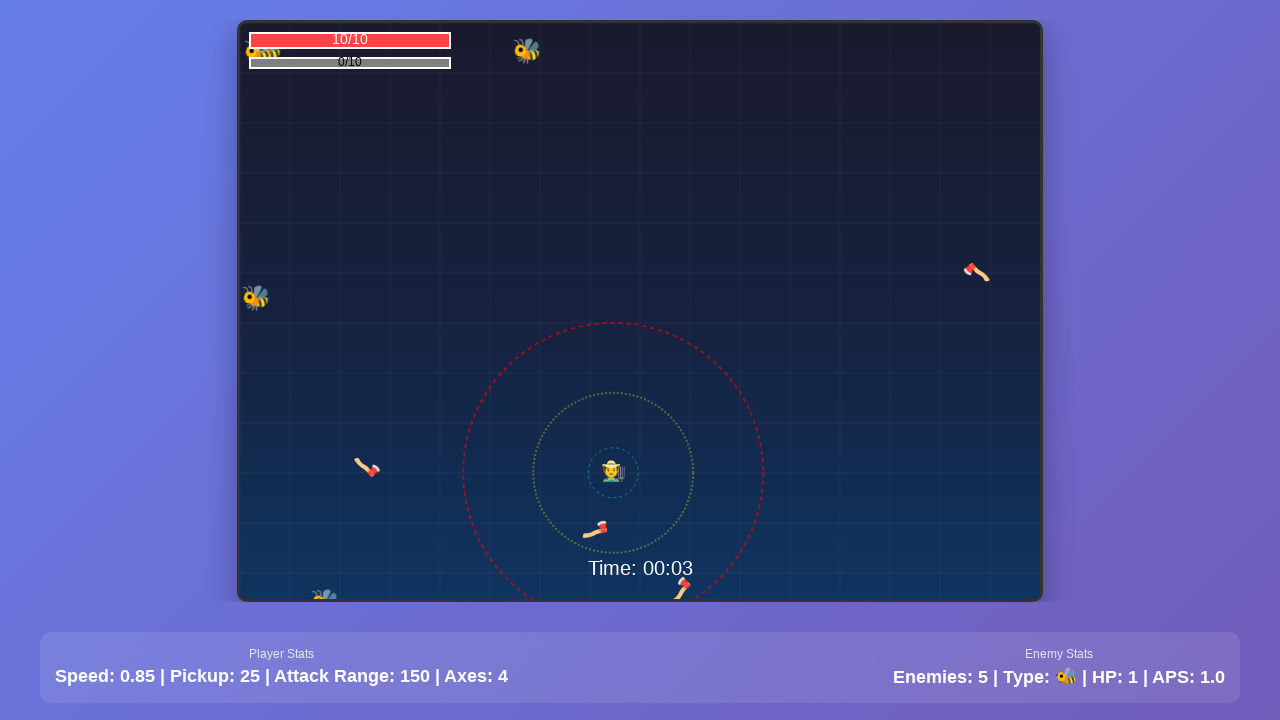

Verified Auto-Pathing Toggle is visible
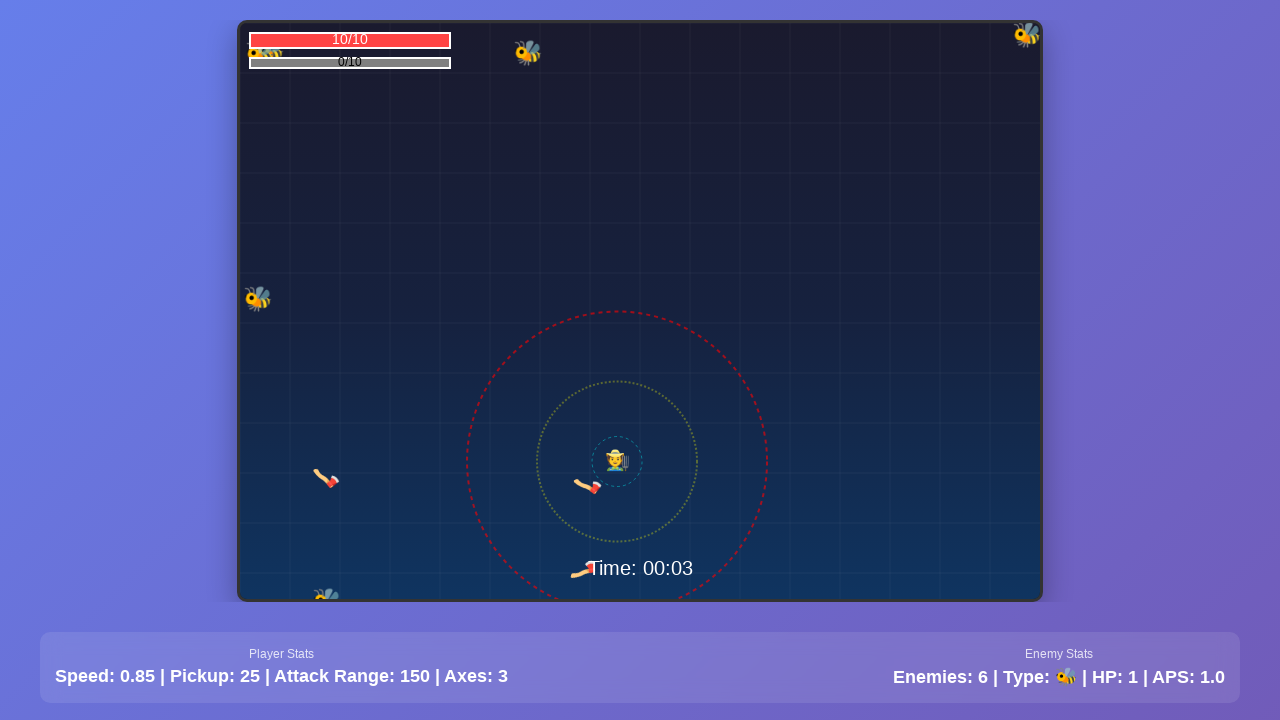

Verified Auto-Shop Toggle is visible
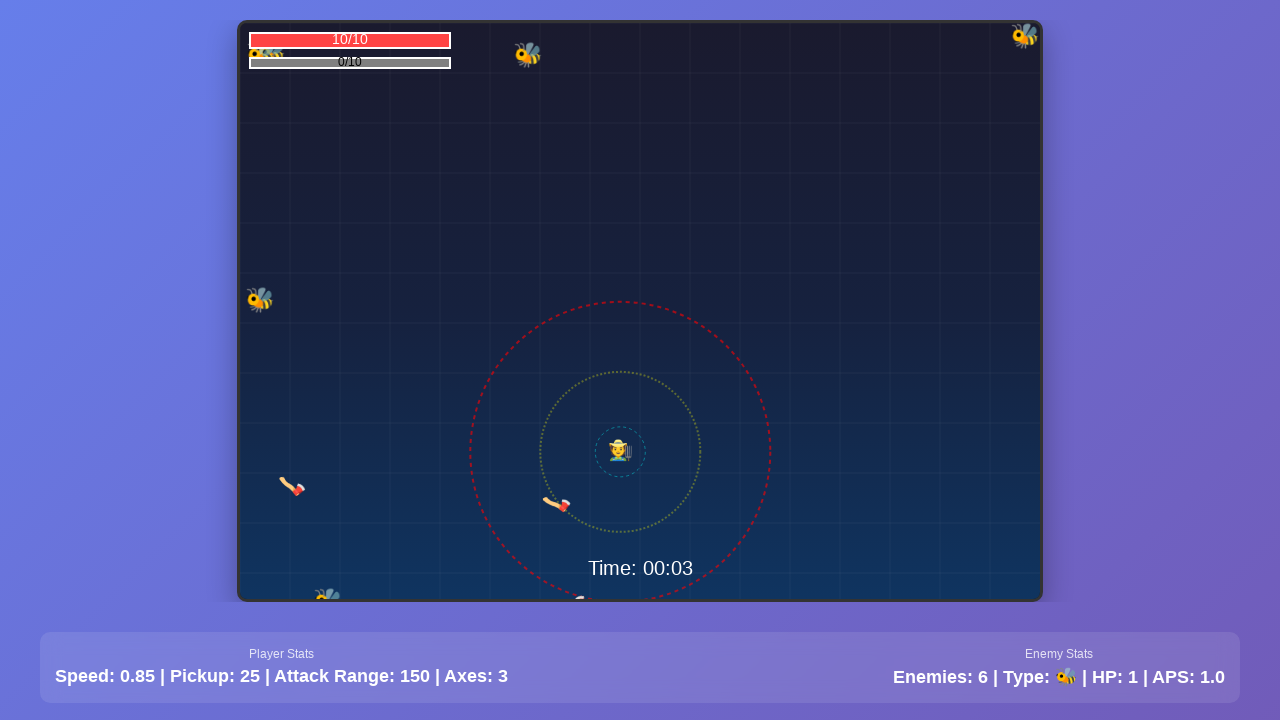

Waited 3 seconds for game to run
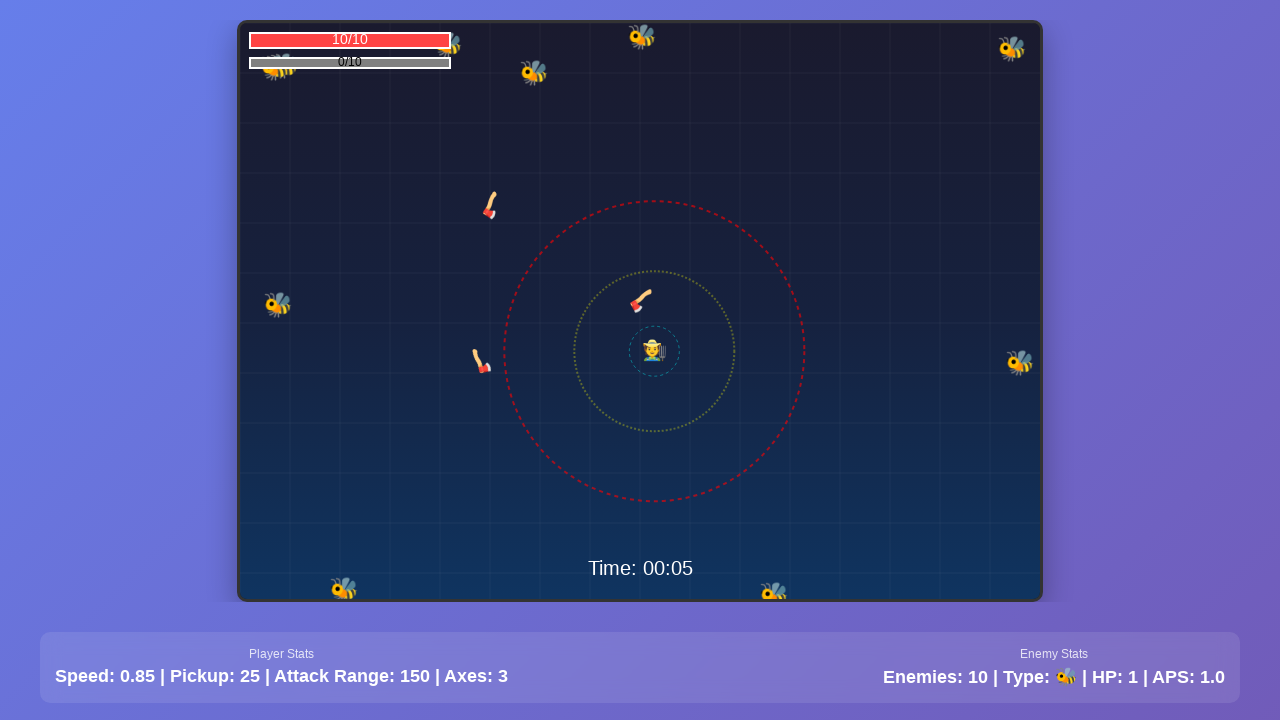

Retrieved player stats: Speed: 0.85 | Pickup: 25 | Attack Range: 150 | Axes: 4
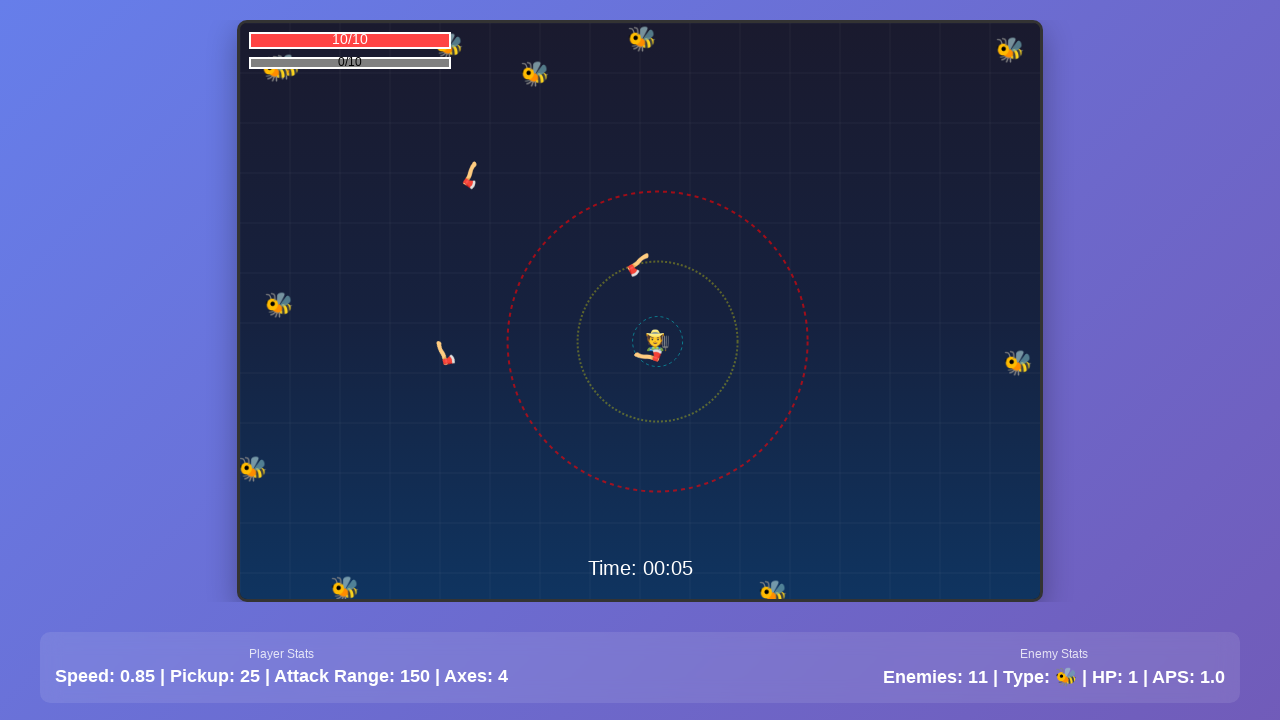

Set game speed to 5 on #gameSpeed
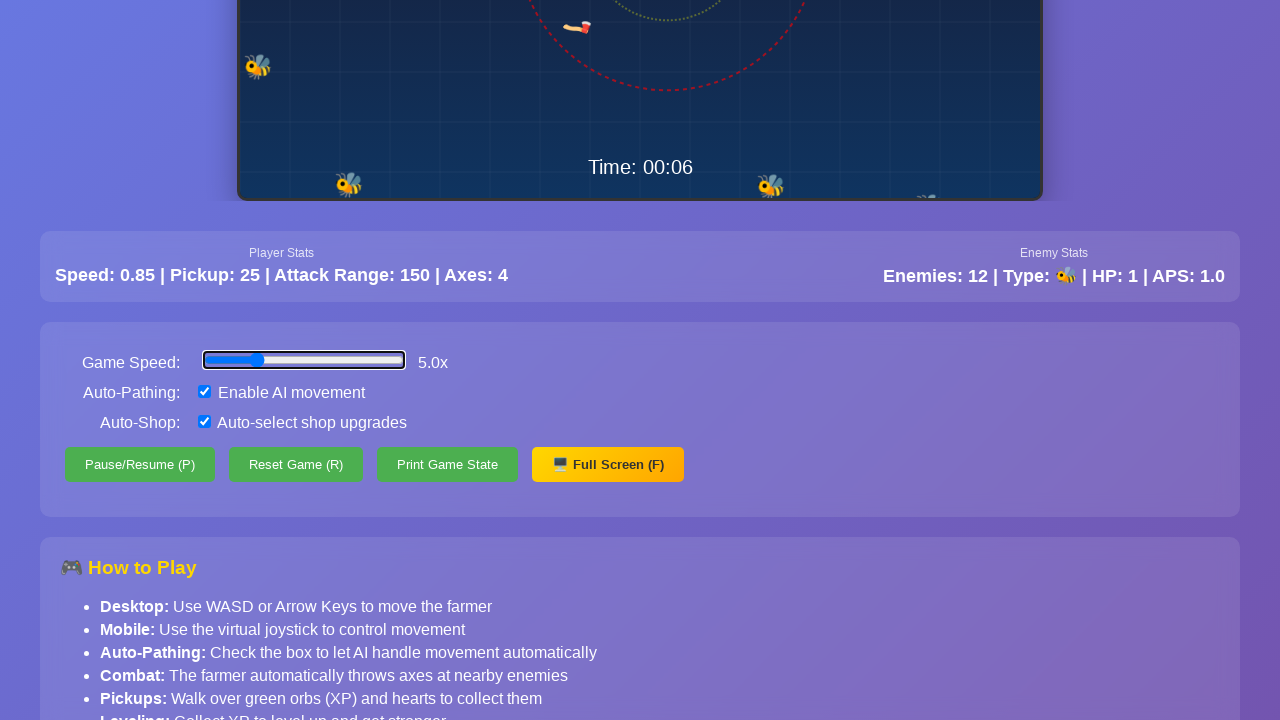

Verified game speed value is 5.0x
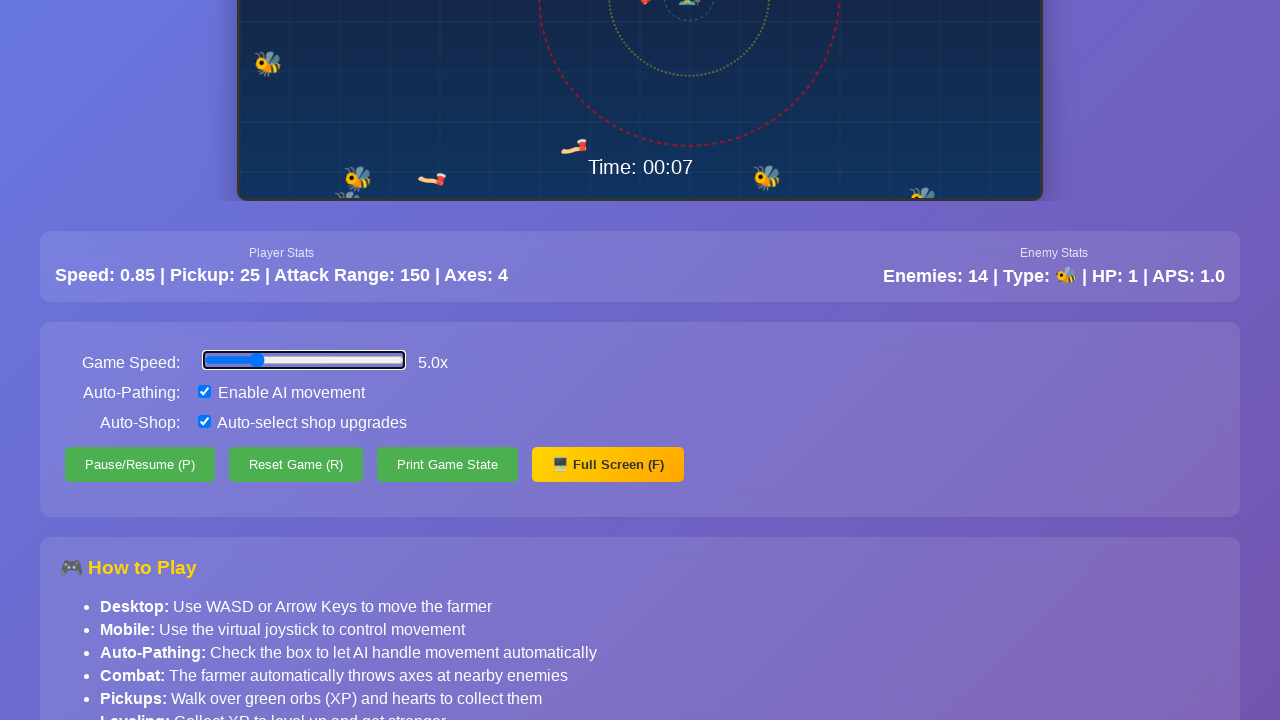

Retrieved initial auto-pathing state: True
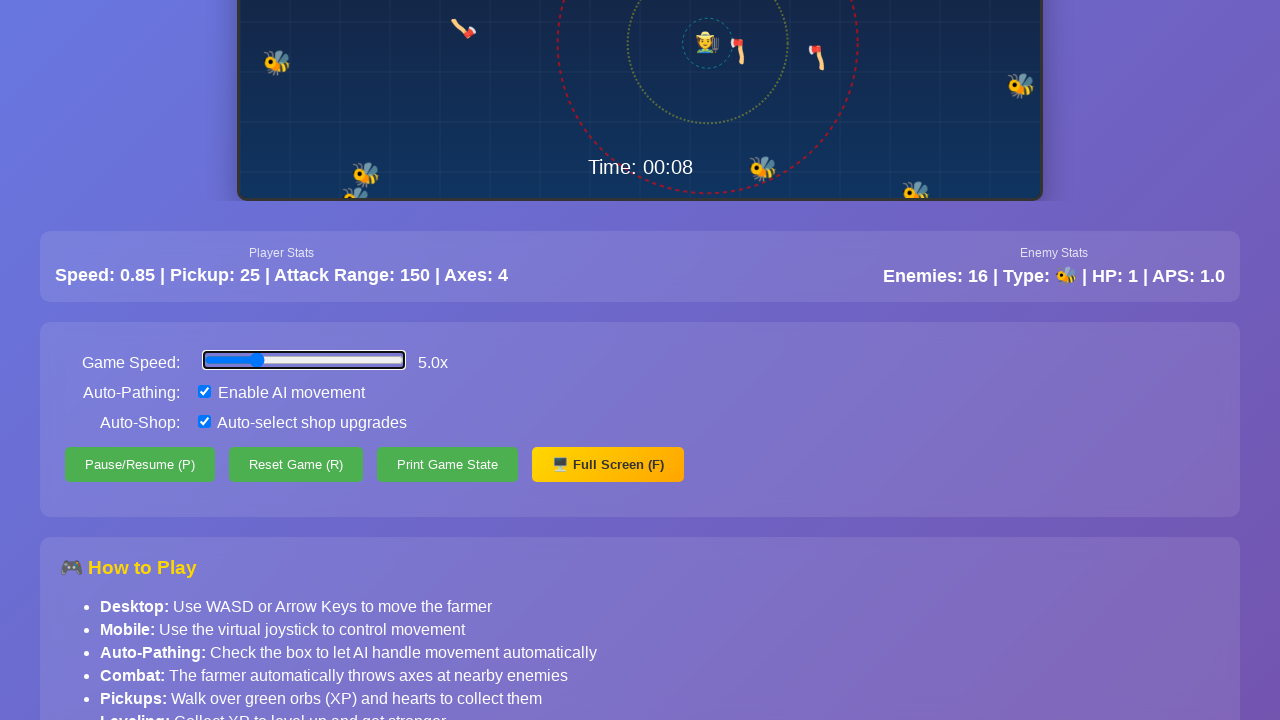

Clicked auto-pathing toggle at (204, 392) on #autoPath
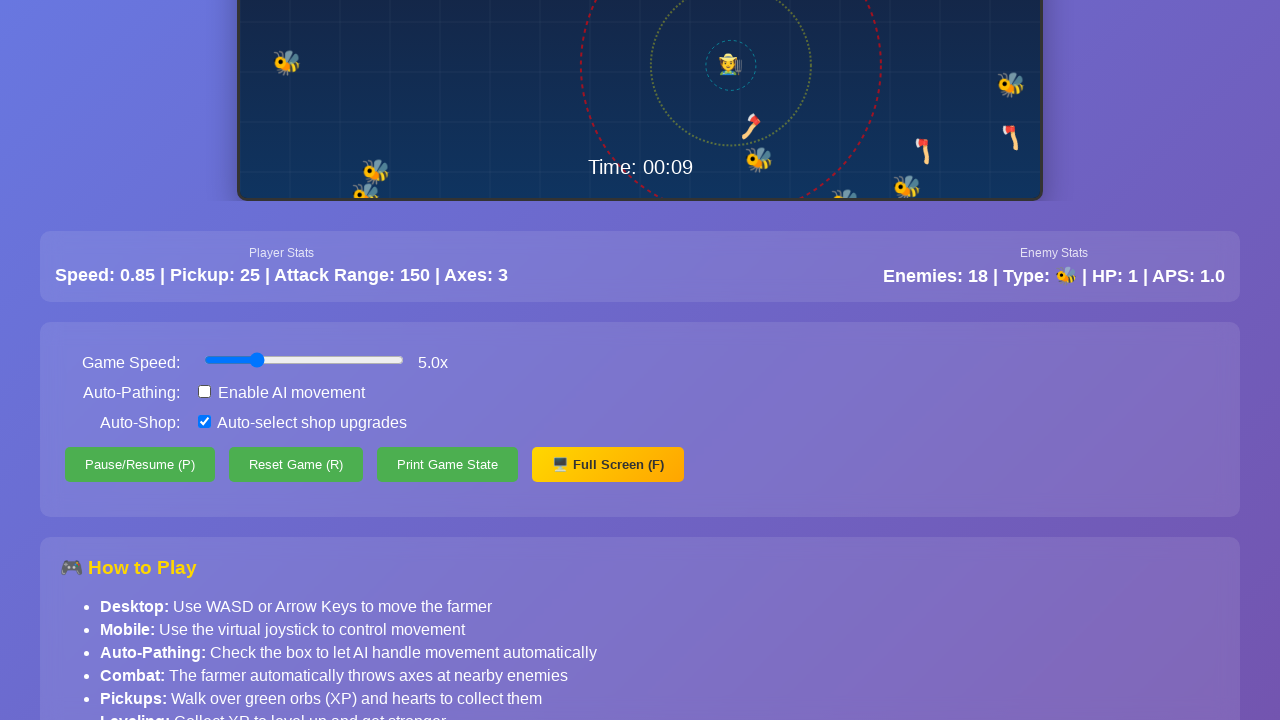

Verified auto-pathing toggle state changed from True to False
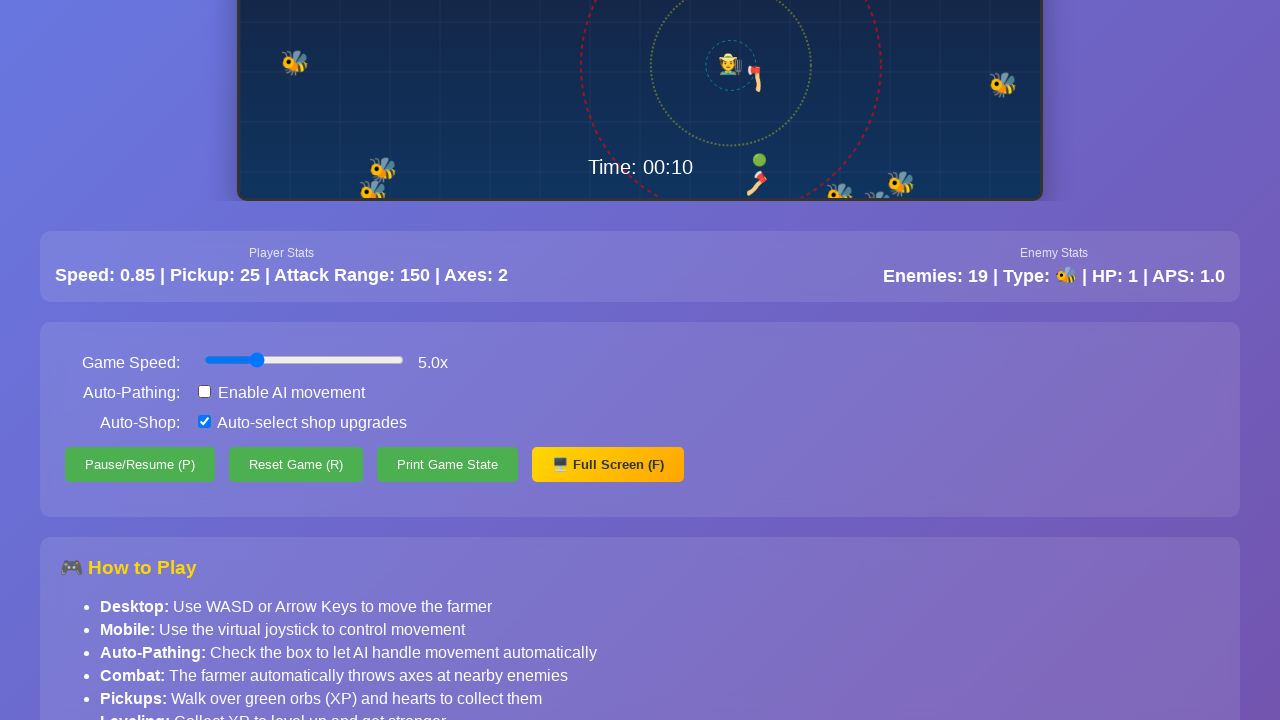

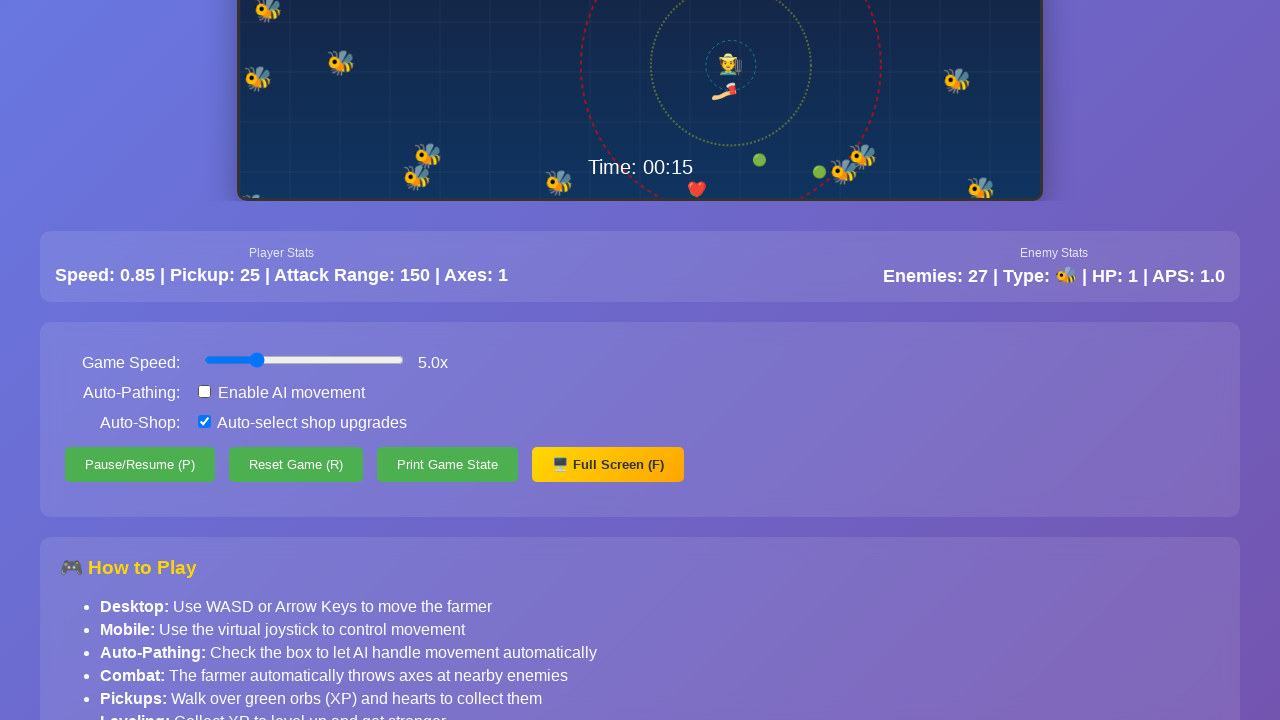